Tests dynamic control functionality by clicking Enable button, verifying the enabled message and textbox state, then clicking Disable and verifying the disabled state

Starting URL: https://the-internet.herokuapp.com/dynamic_controls

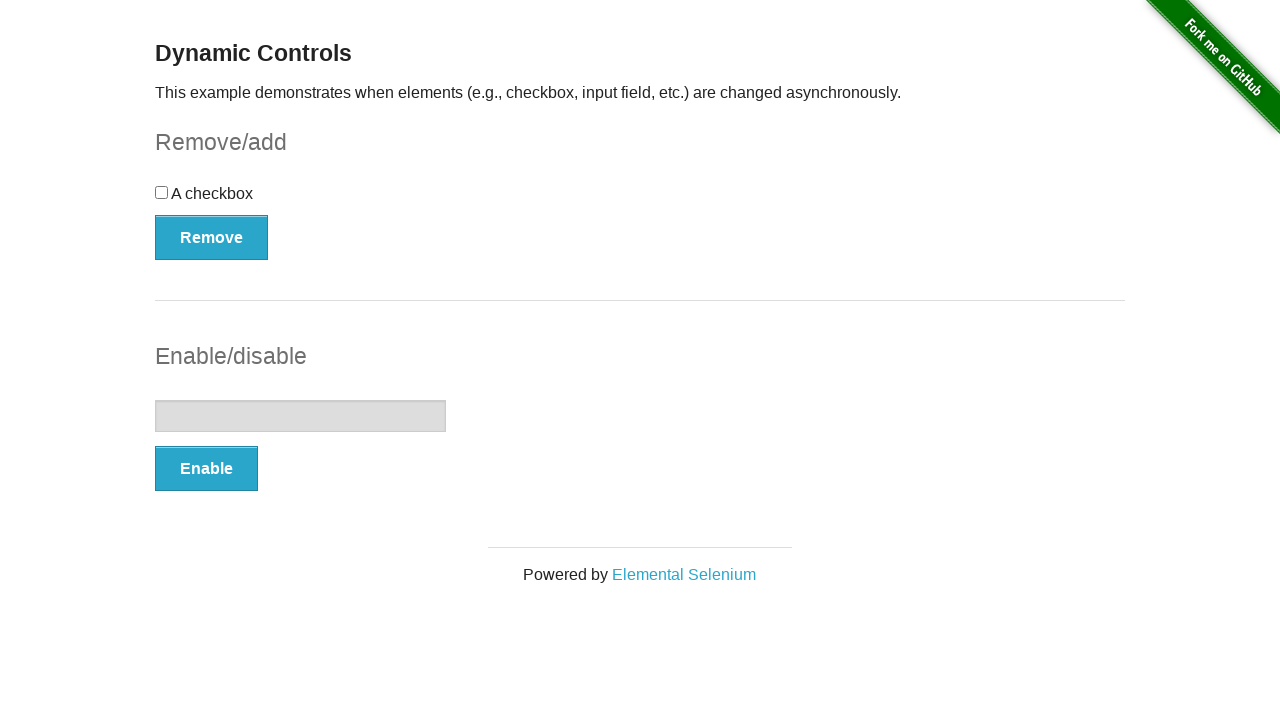

Clicked Enable button at (206, 469) on button:has-text('Enable')
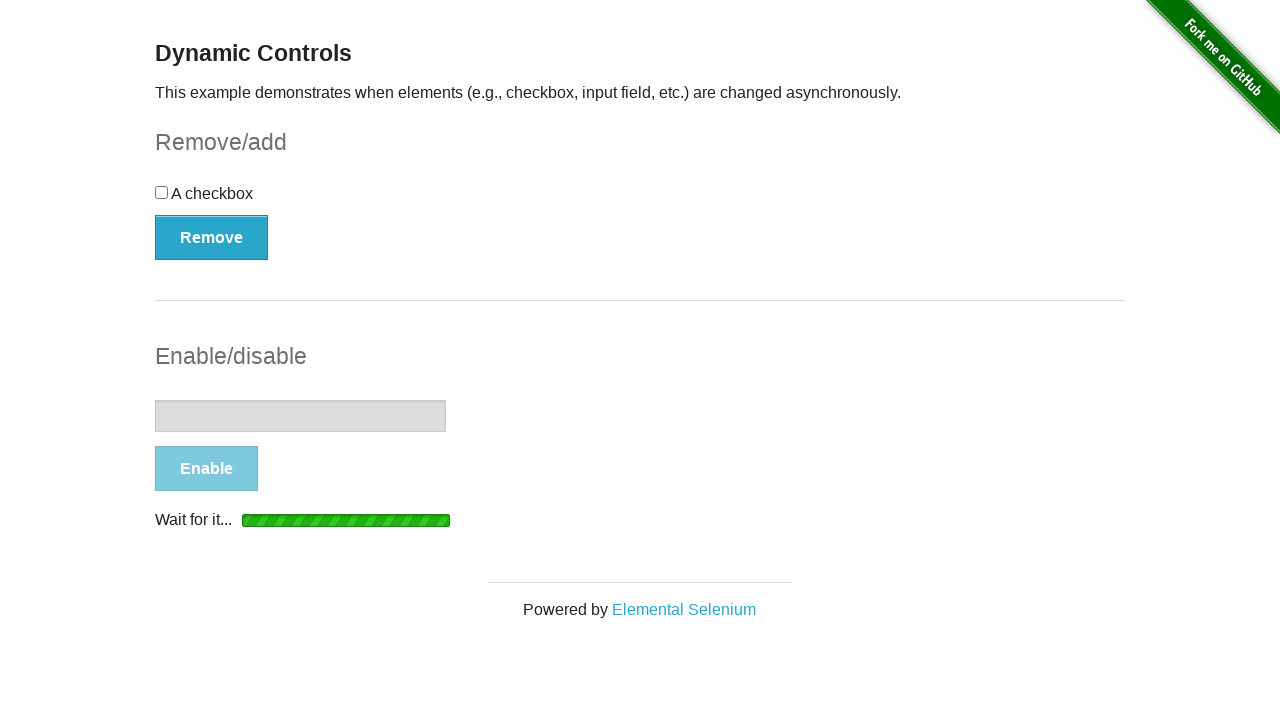

Waited for enabled message to appear
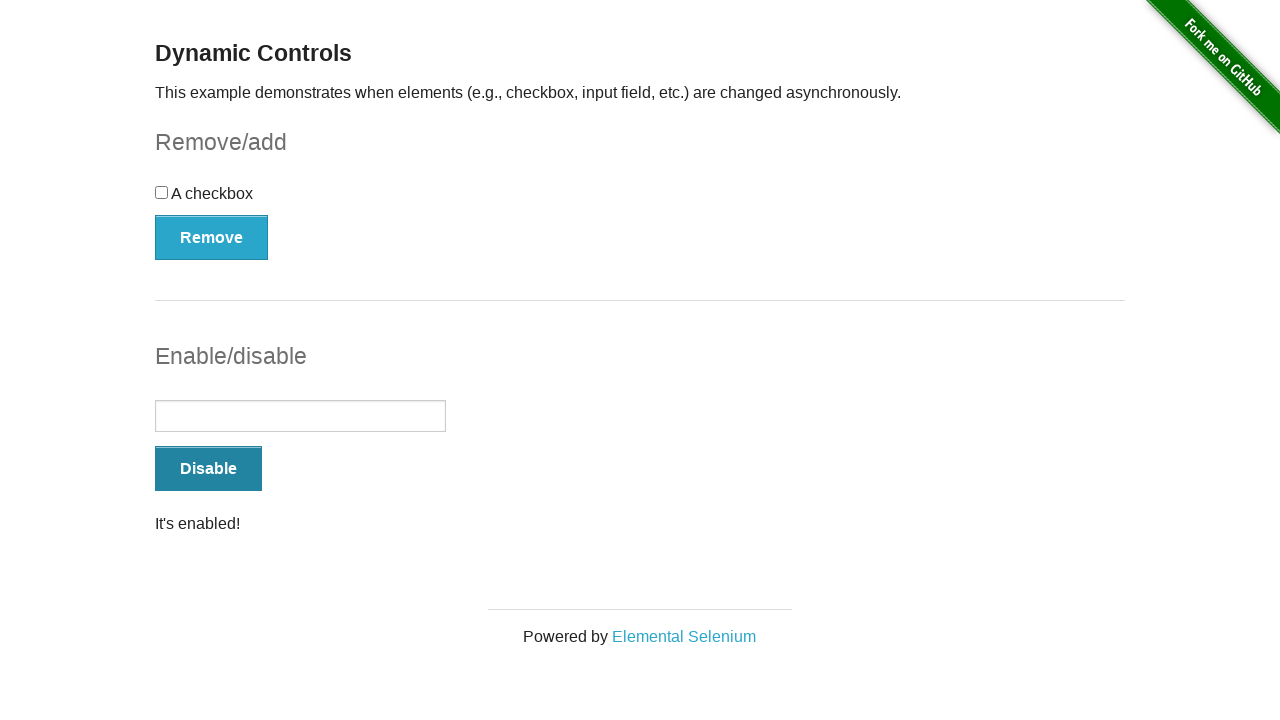

Verified textbox is enabled and interactable
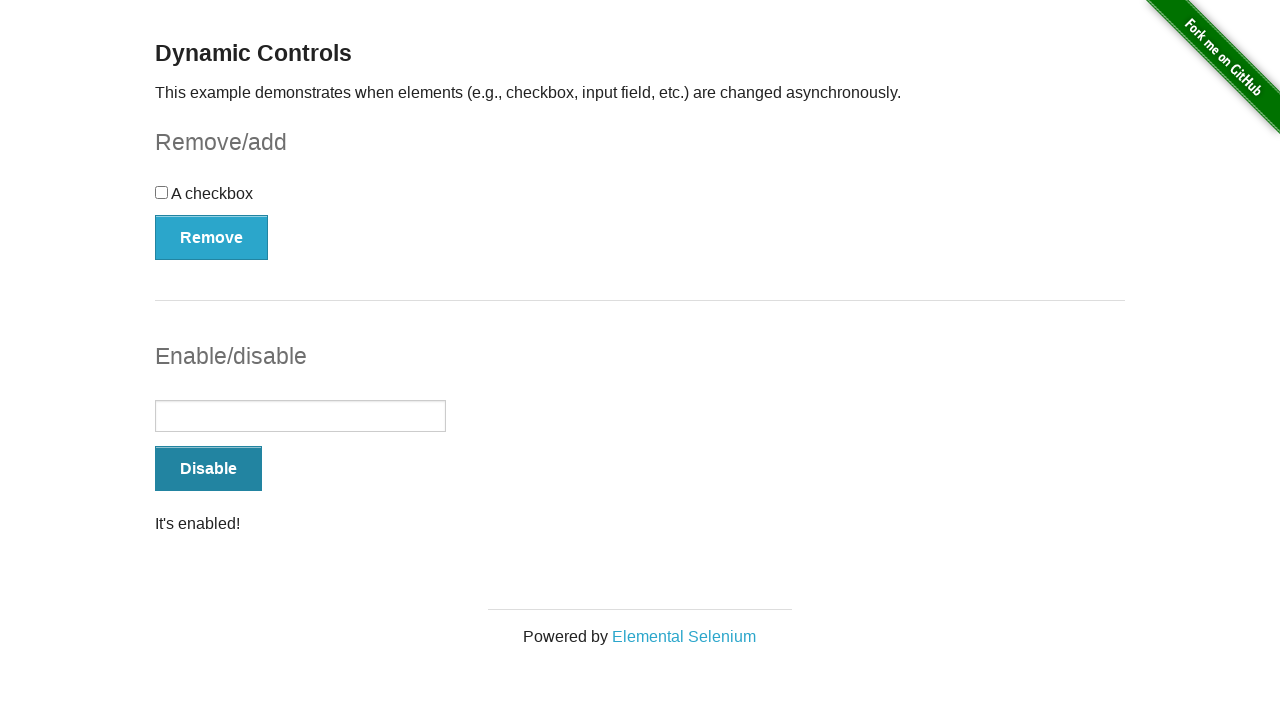

Clicked Disable button at (208, 469) on xpath=//form[@id='input-example']//button
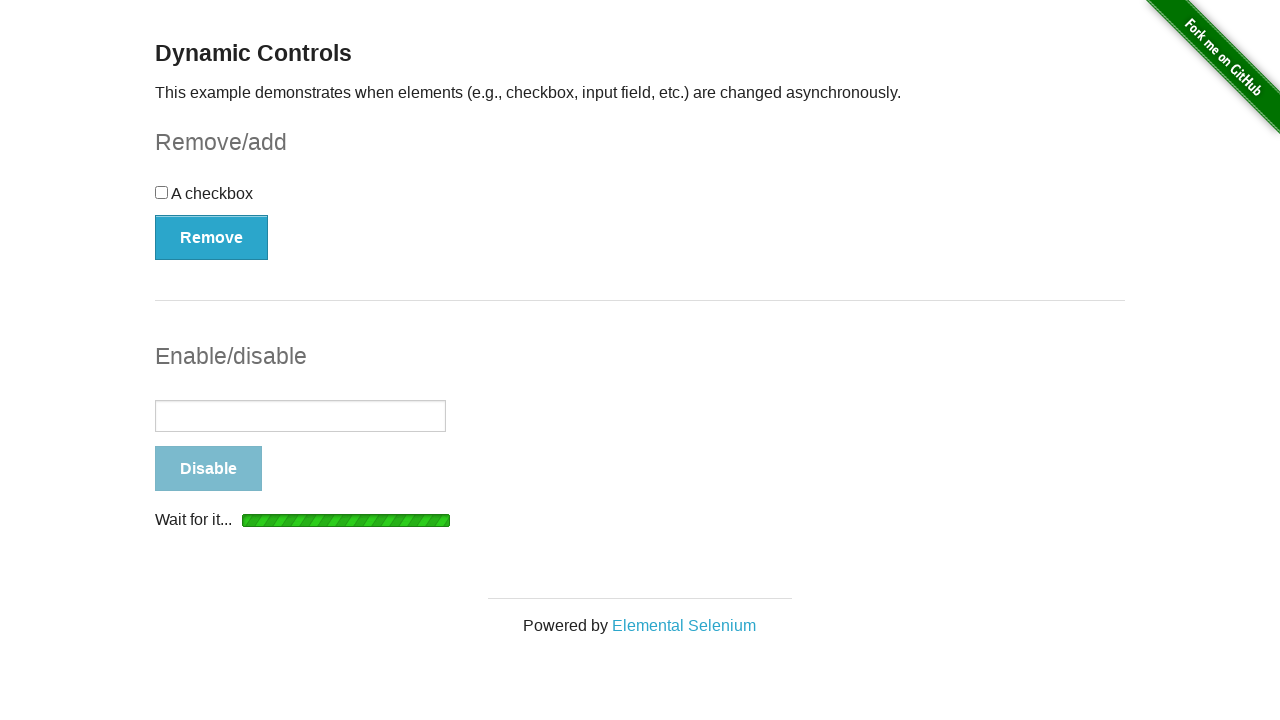

Waited for disabled message to appear
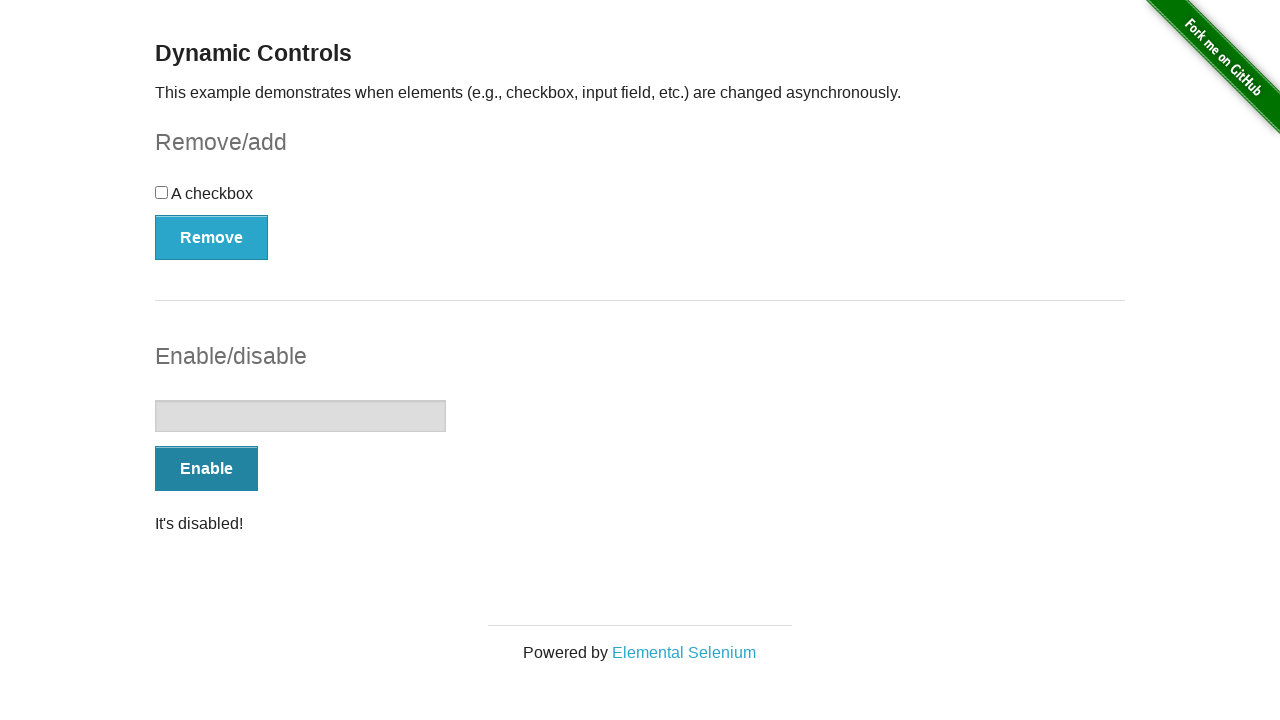

Verified textbox is now disabled
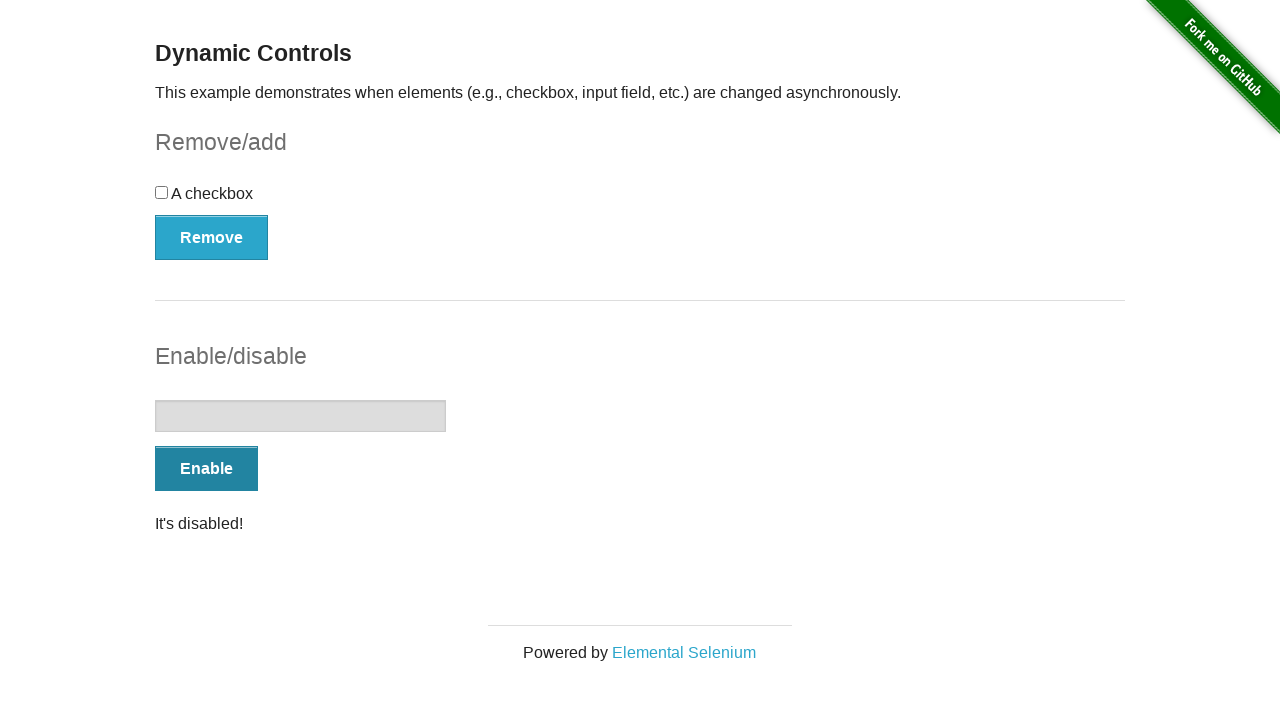

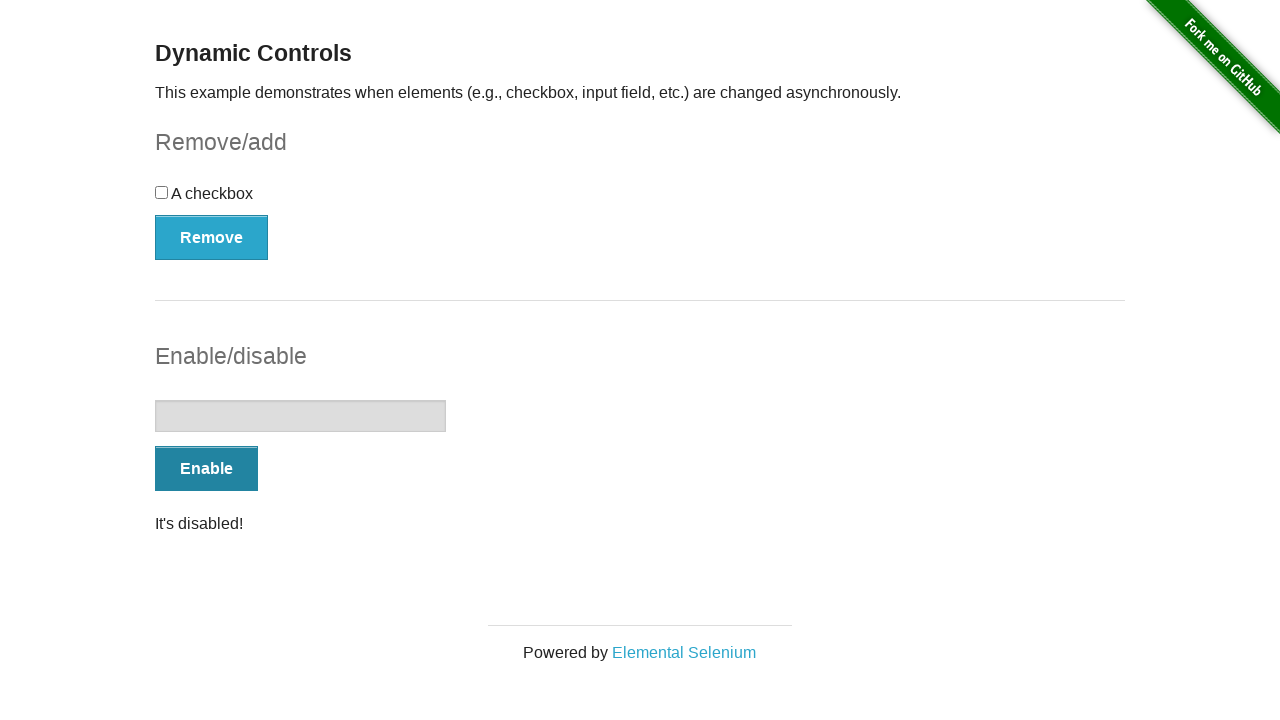